Tests checkbox functionality by clicking a checkbox to select it, verifying selection, then clicking again to deselect and verifying deselection. Also counts total checkboxes on the page.

Starting URL: https://rahulshettyacademy.com/AutomationPractice/

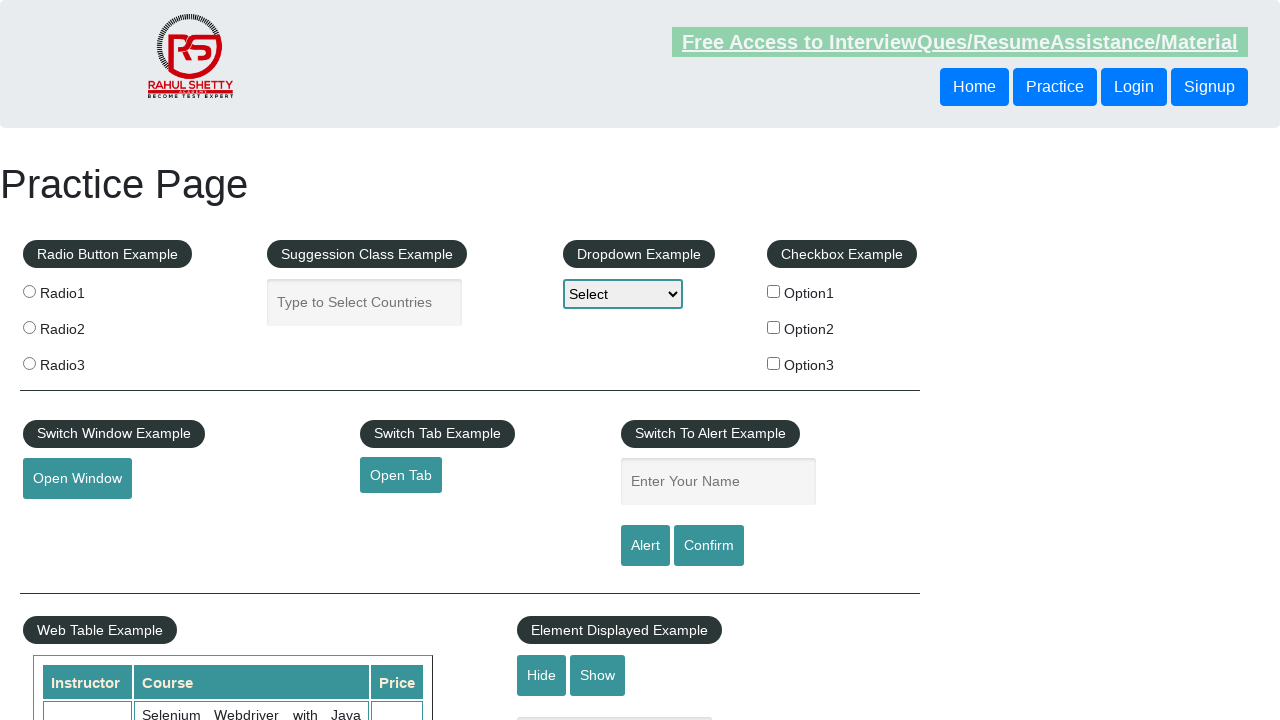

Clicked checkbox option 1 to select it at (774, 291) on input#checkBoxOption1
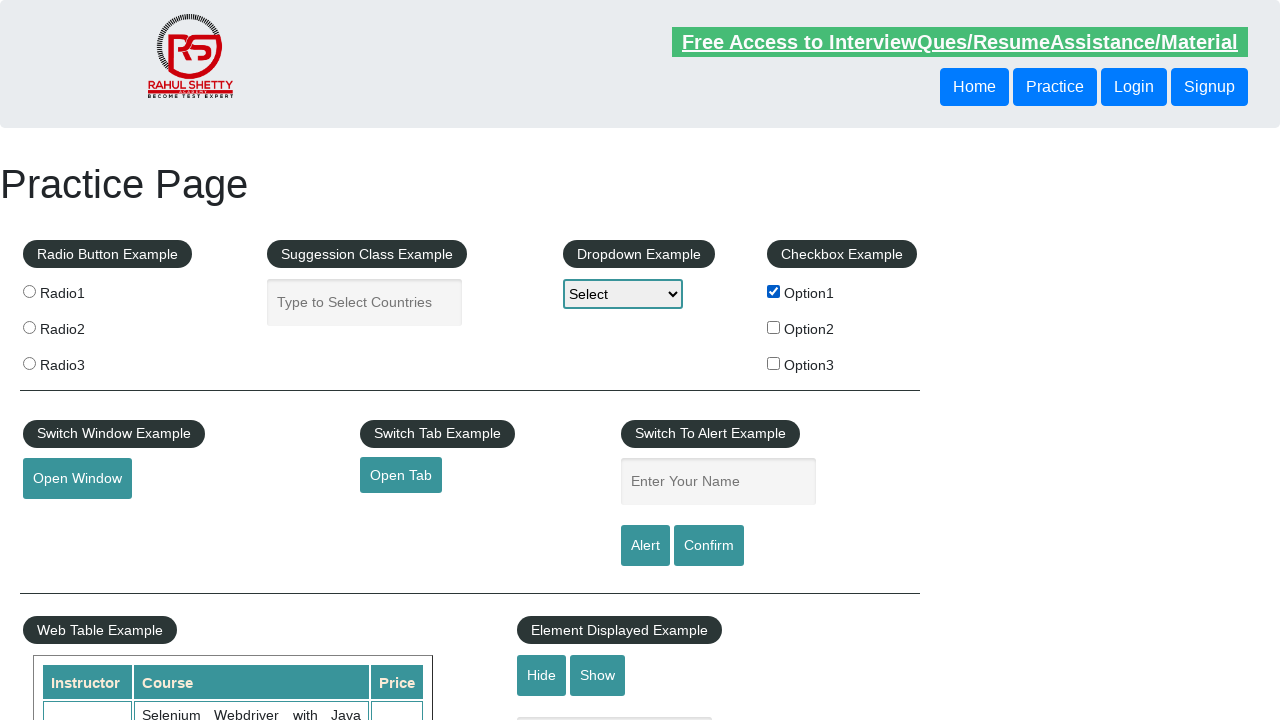

Verified checkbox option 1 is selected
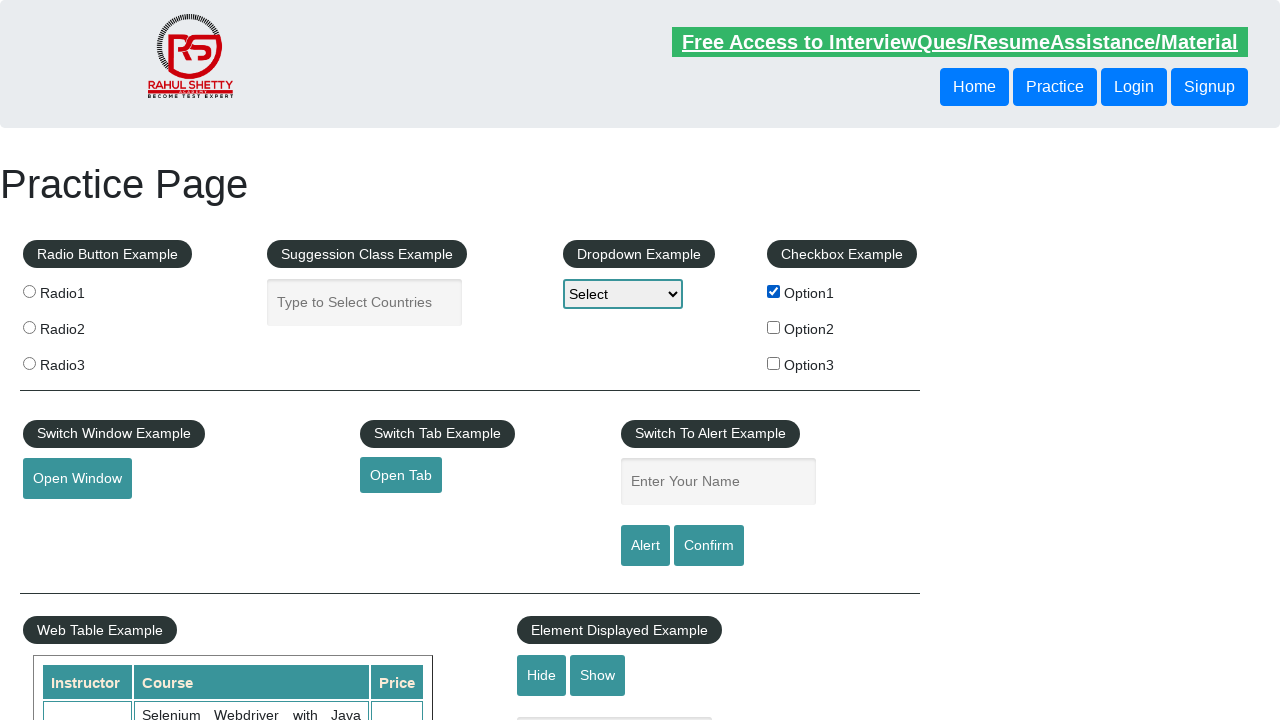

Clicked checkbox option 1 again to deselect it at (774, 291) on input#checkBoxOption1
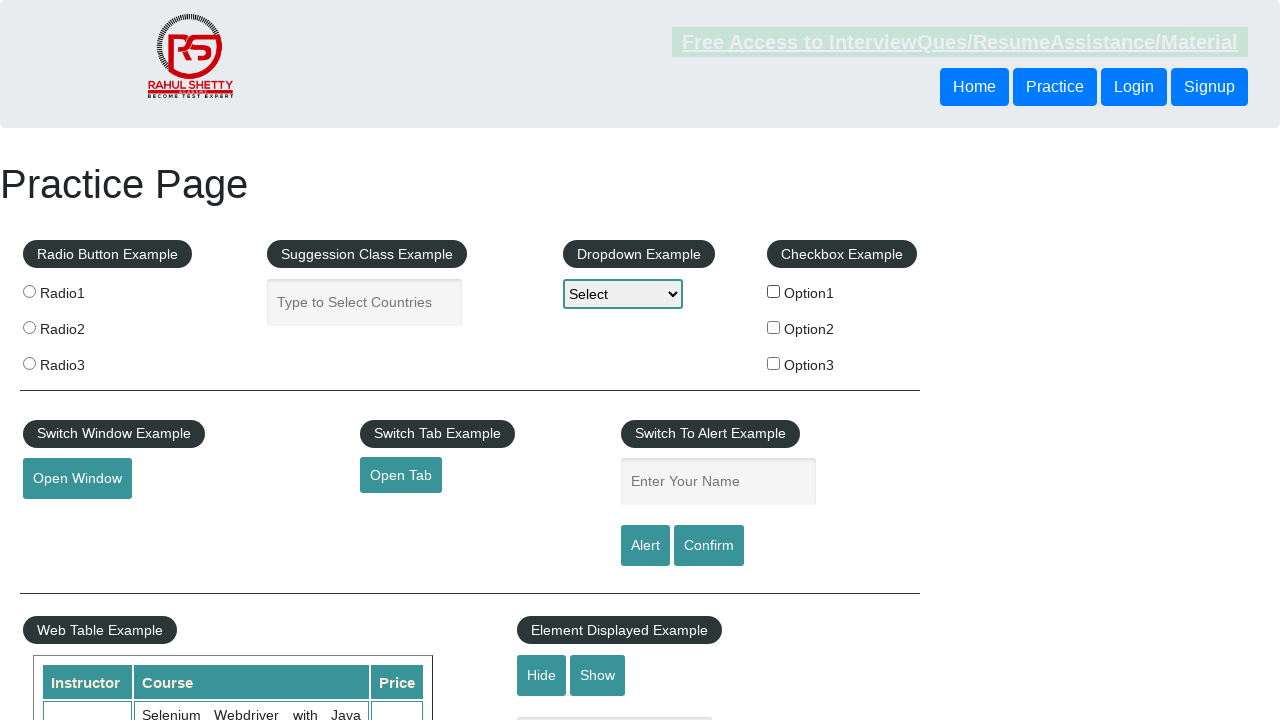

Verified checkbox option 1 is deselected
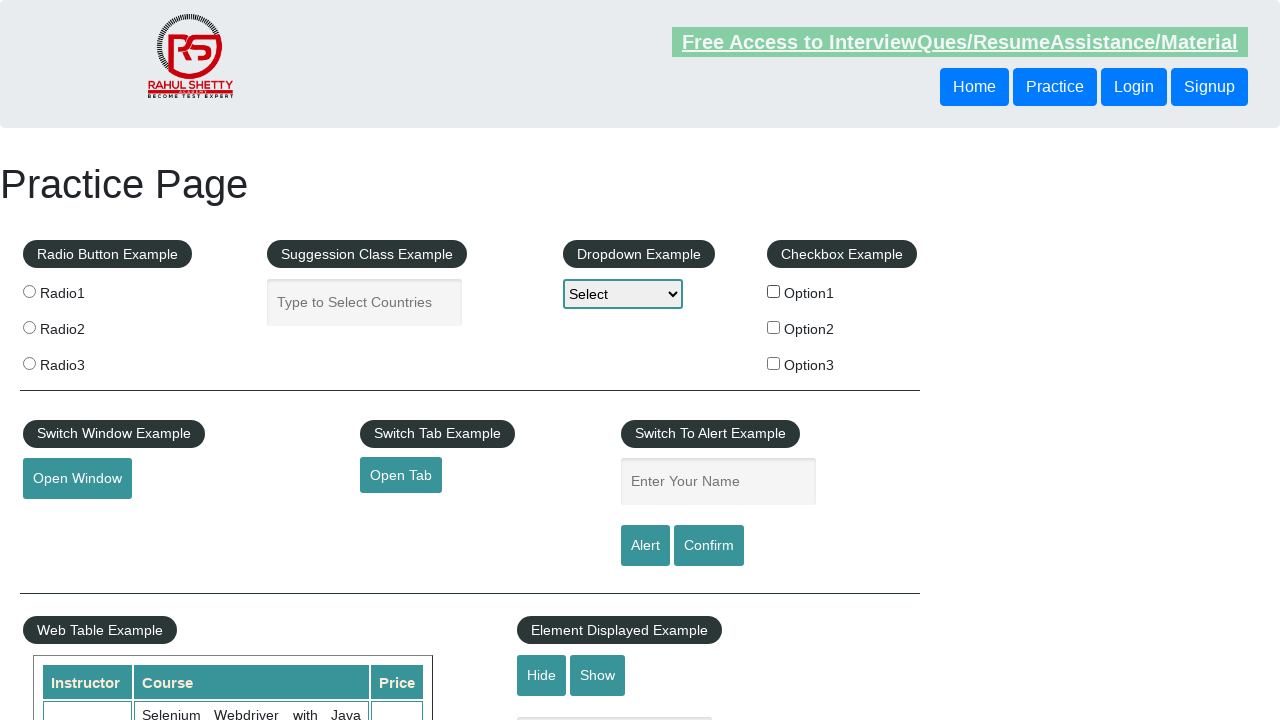

Counted total checkboxes on page: 3
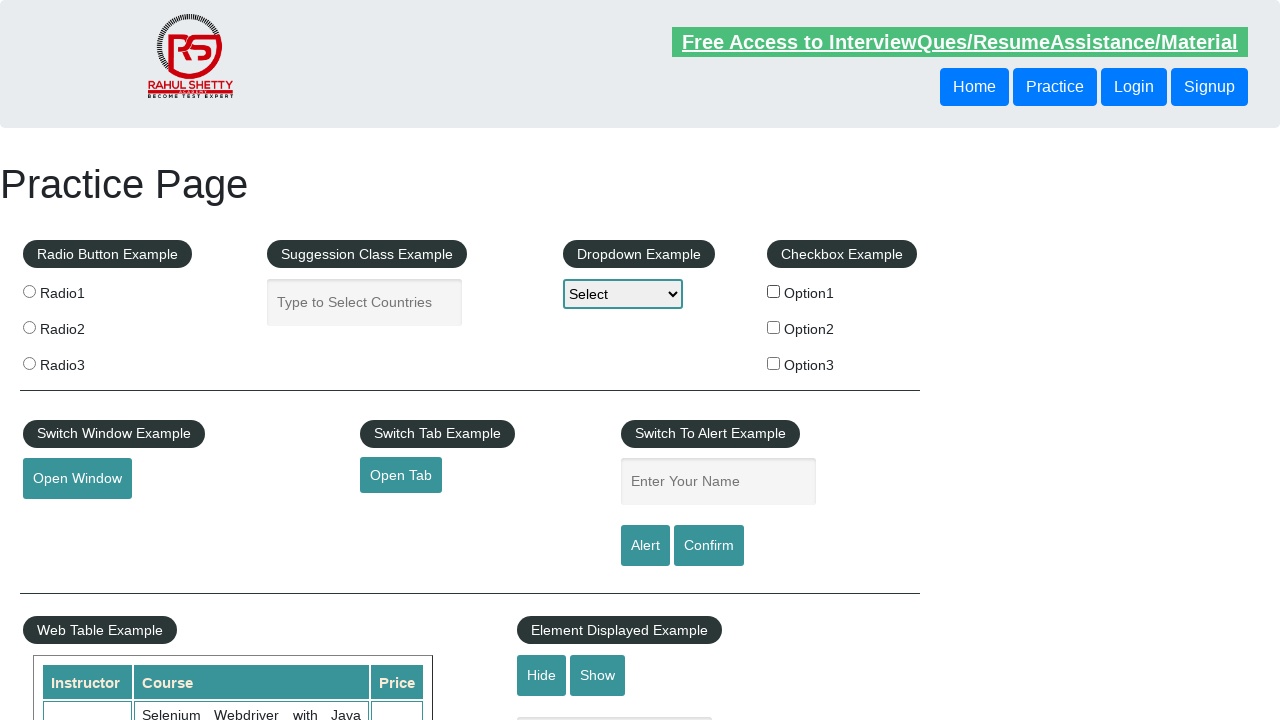

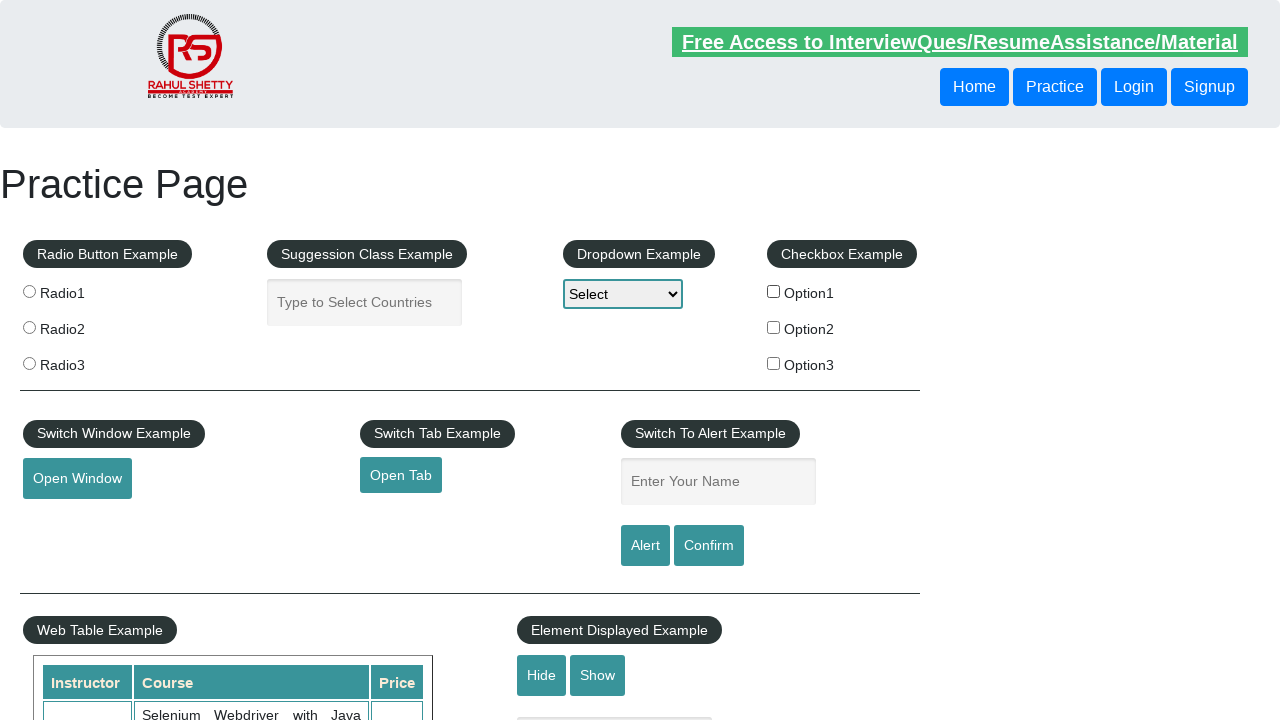